Tests JavaScript prompt dialog by dismissing (canceling) it and verifying the cancel message

Starting URL: http://automationbykrishna.com

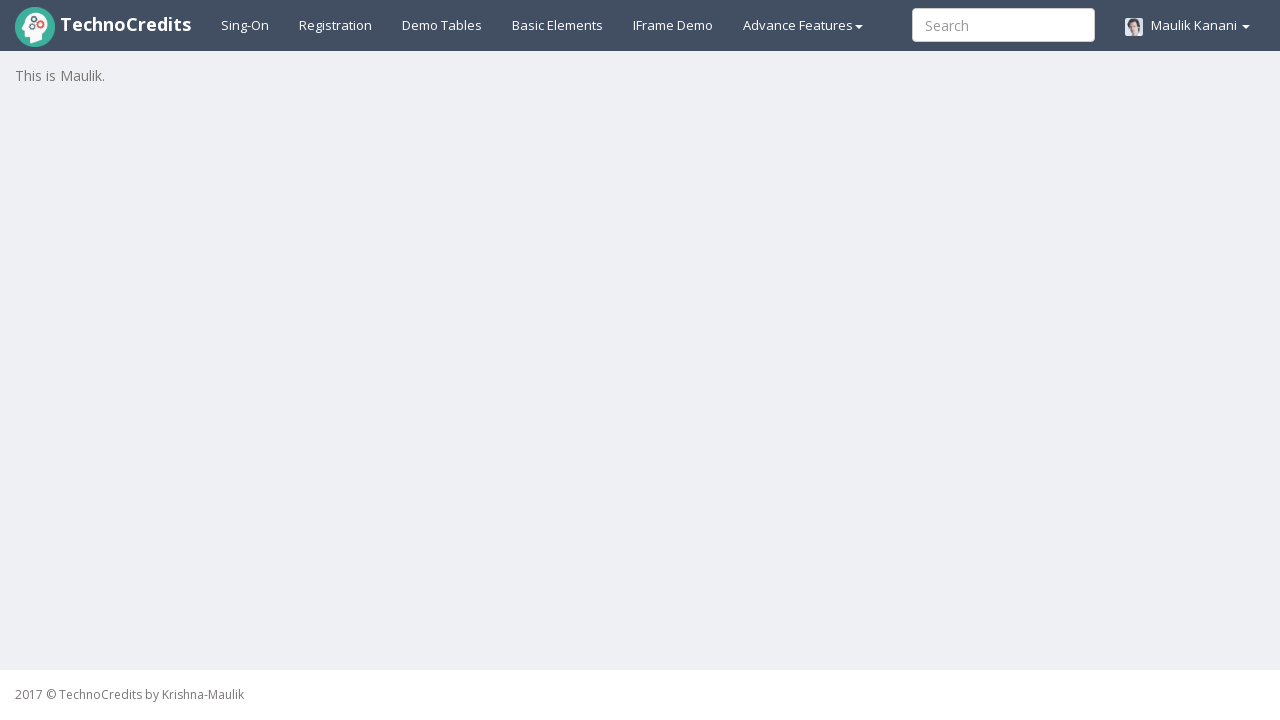

Clicked on Basic Elements tab at (558, 25) on #basicelements
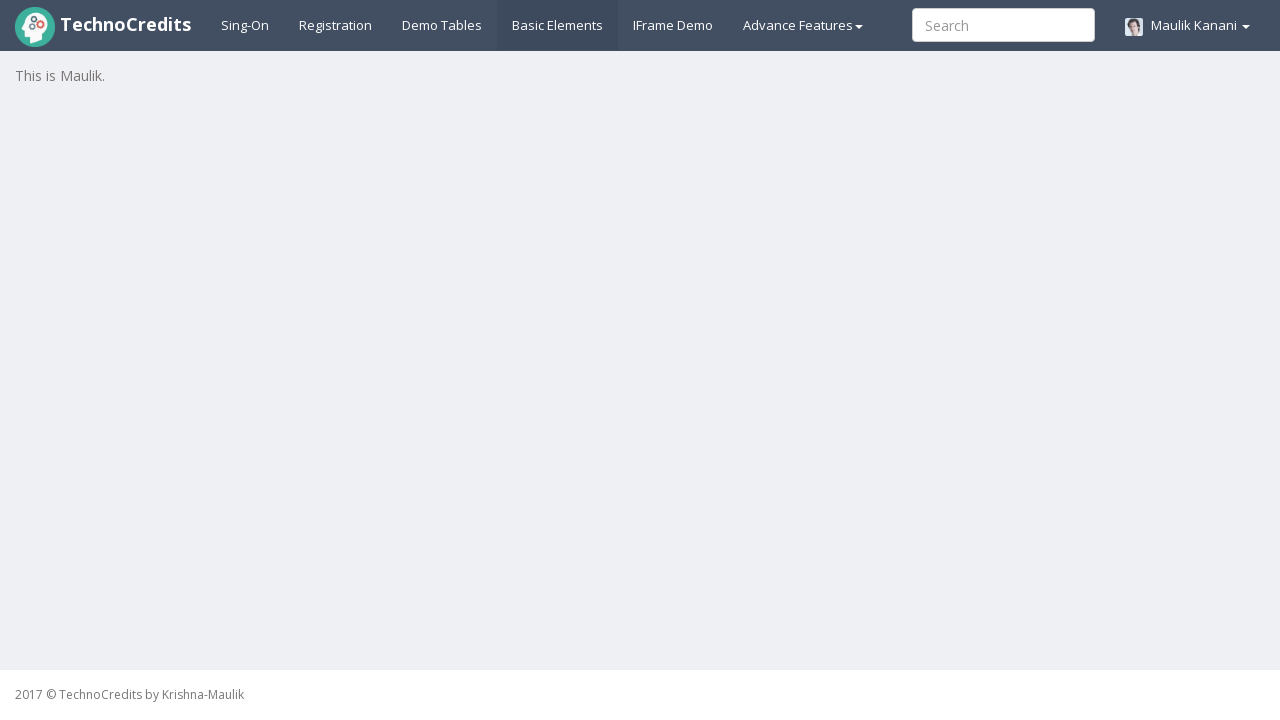

Set up dialog handler to dismiss prompts
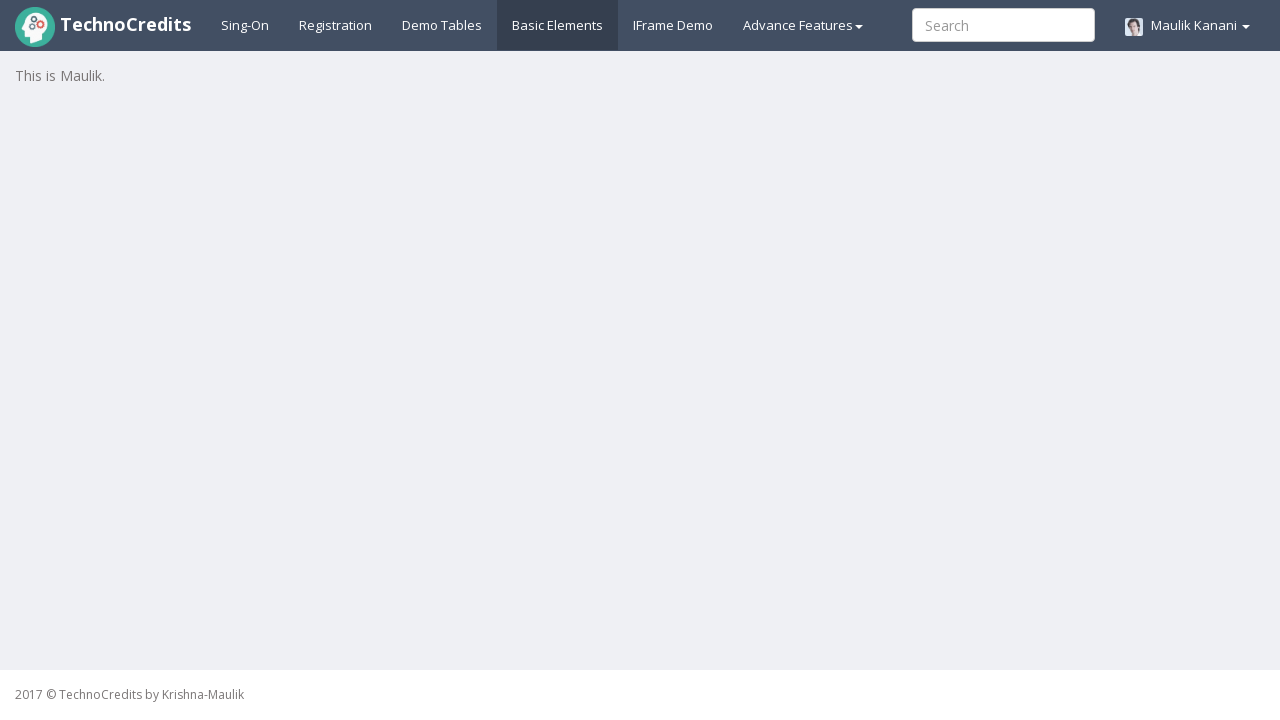

Clicked the JavaScript Prompt button at (356, 578) on #javascriptPromp
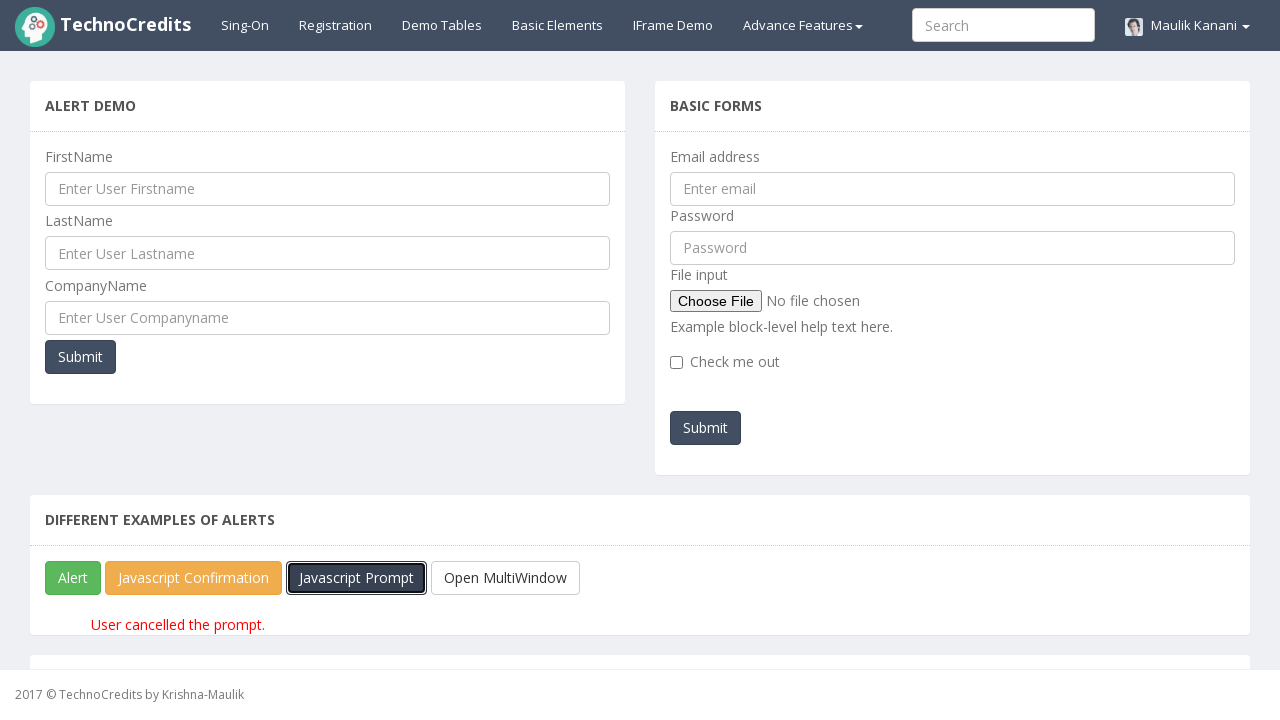

Prompt dialog was dismissed and cancel message appeared
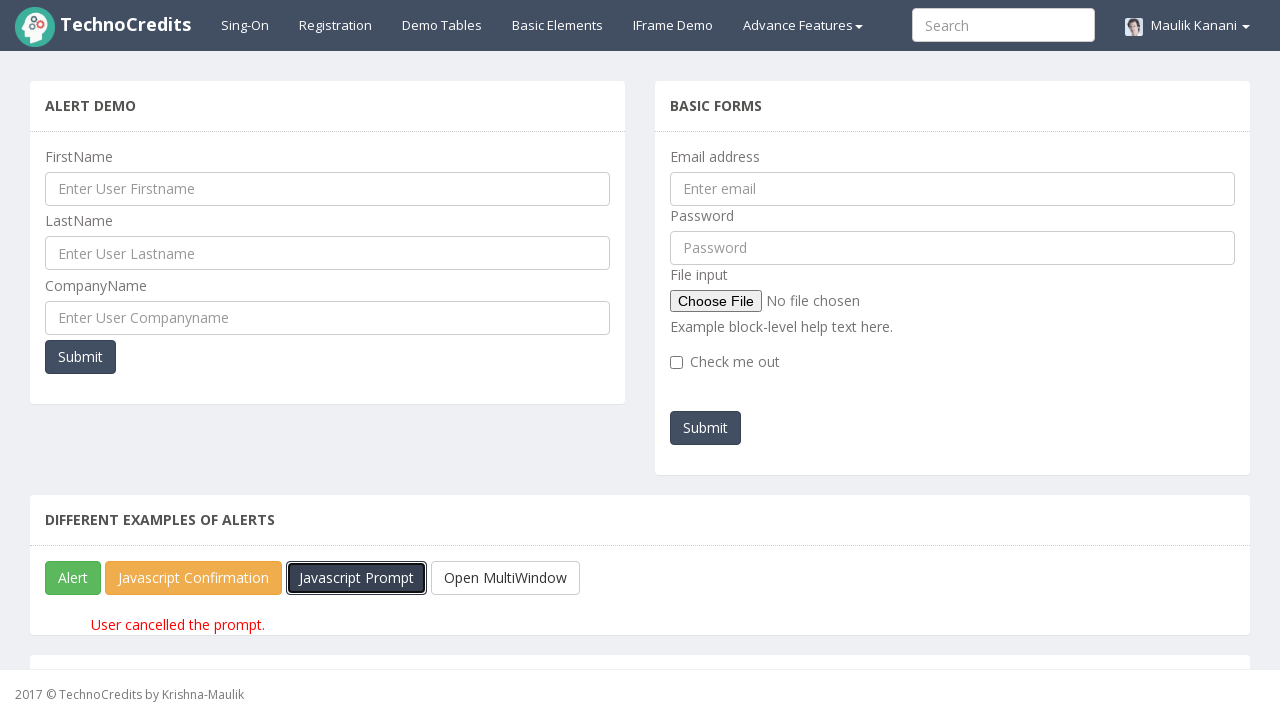

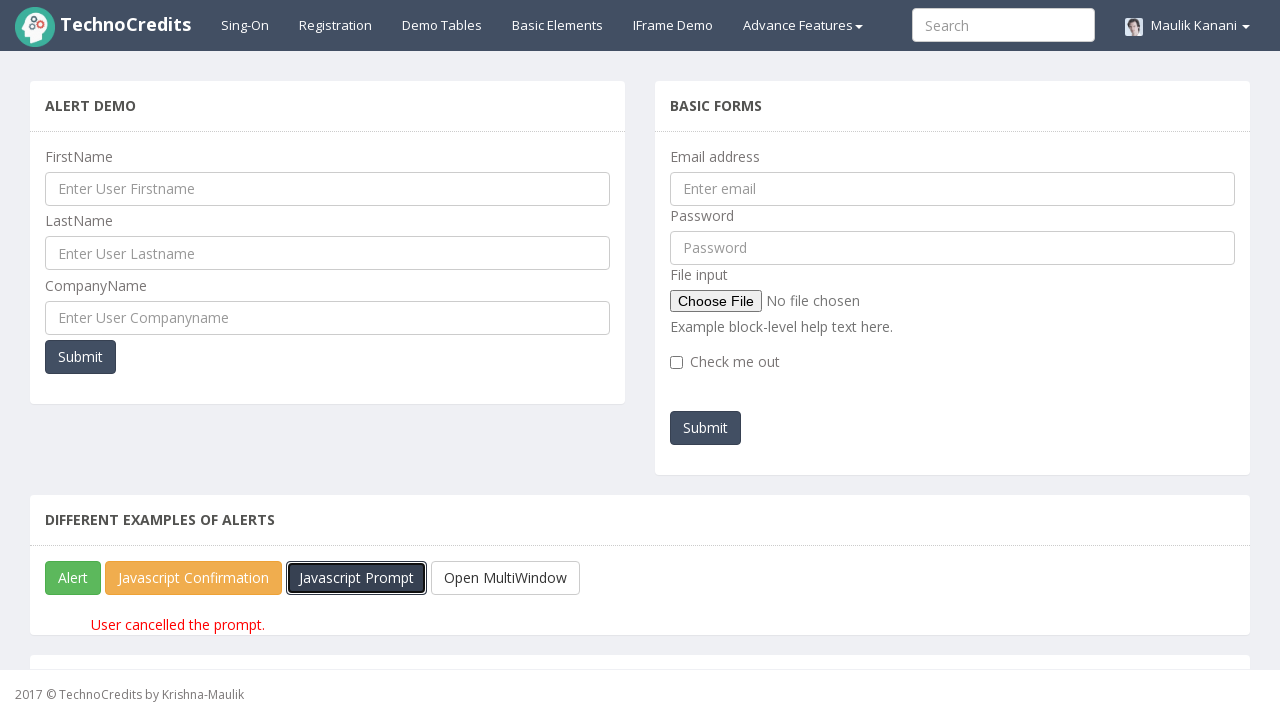